Tests an e-commerce vegetable shopping site by searching for products containing "Ca", verifying search results, and adding multiple products to cart using different selection methods

Starting URL: https://rahulshettyacademy.com/seleniumPractise/#/

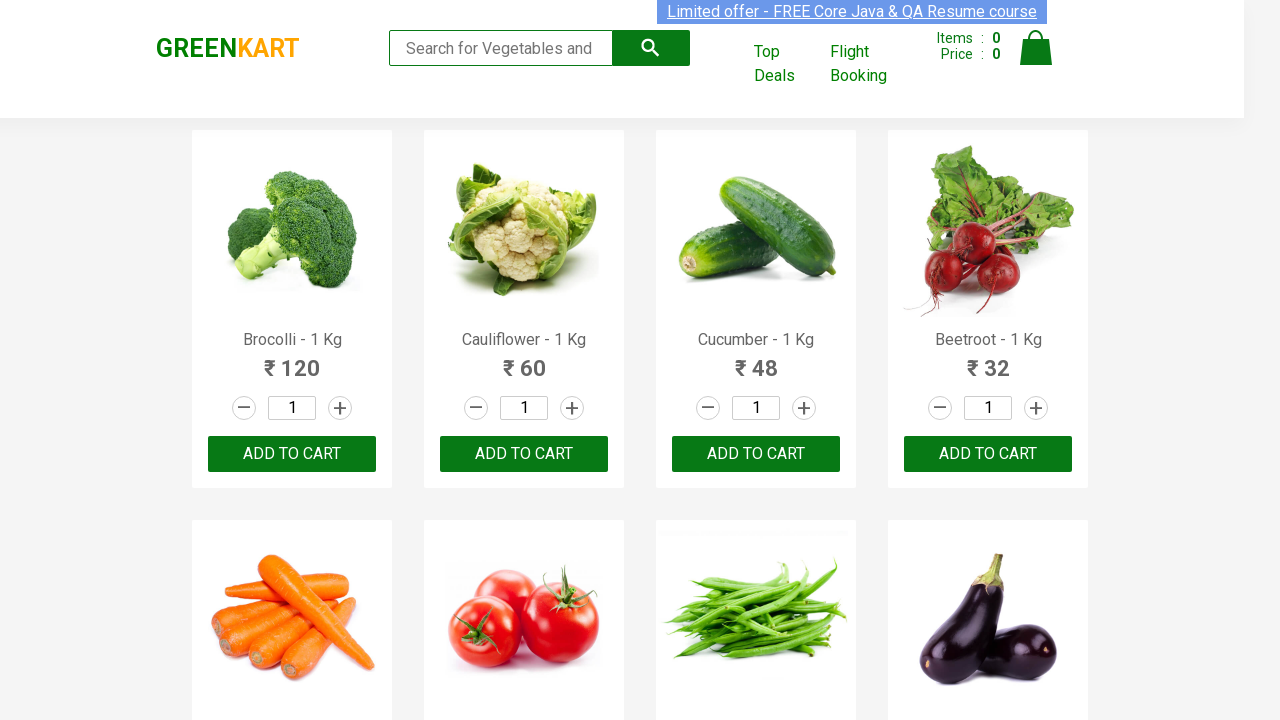

Typed 'Ca' in search box to filter products on .search-keyword
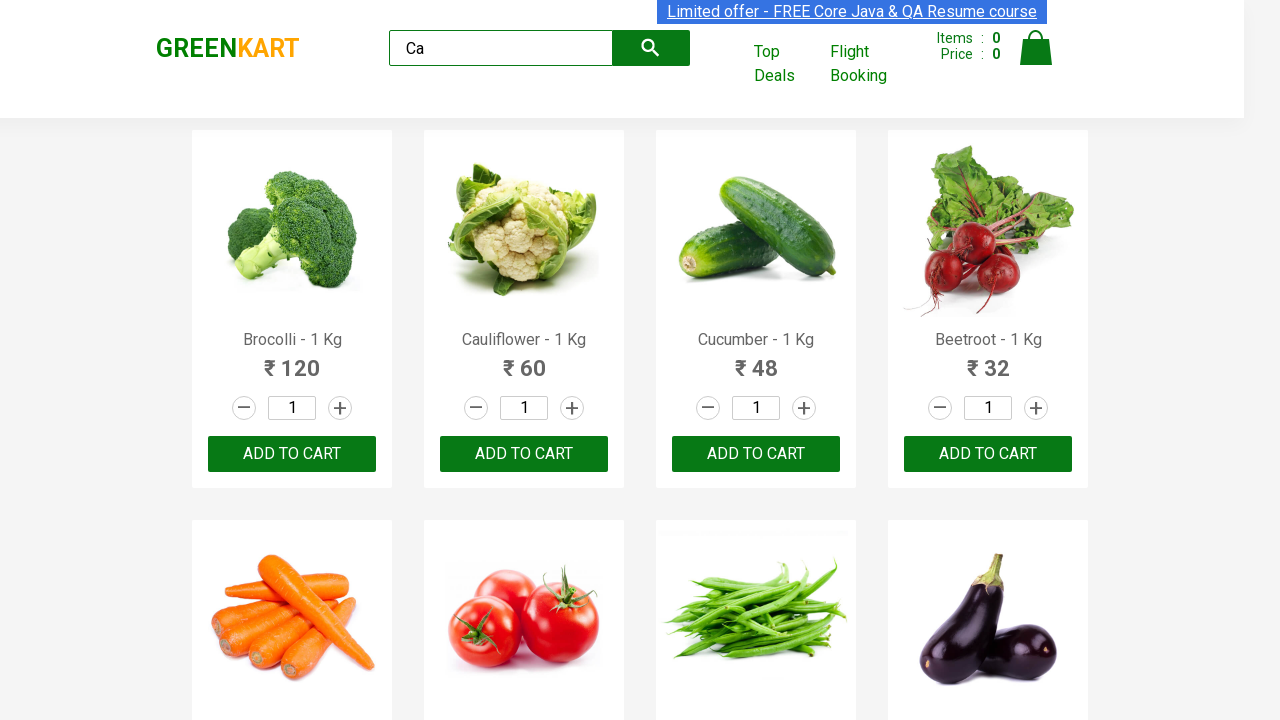

Waited 2 seconds for search results to filter
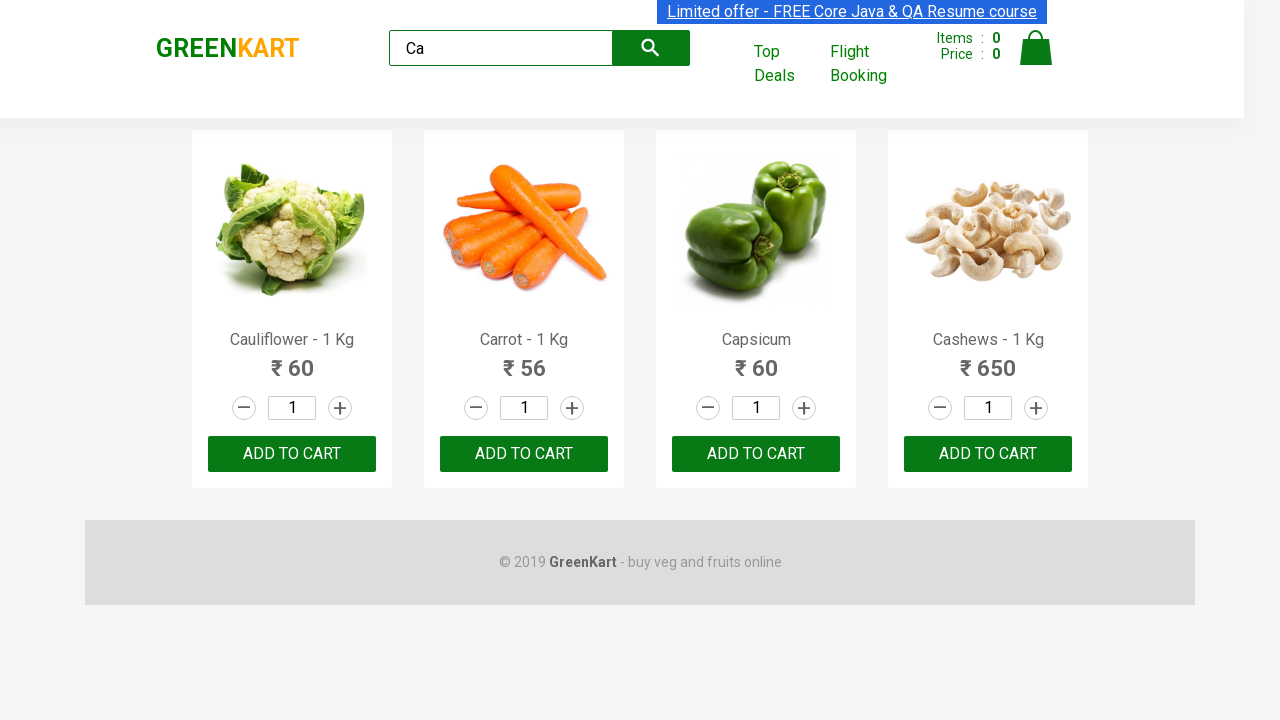

Verified visible products are displayed
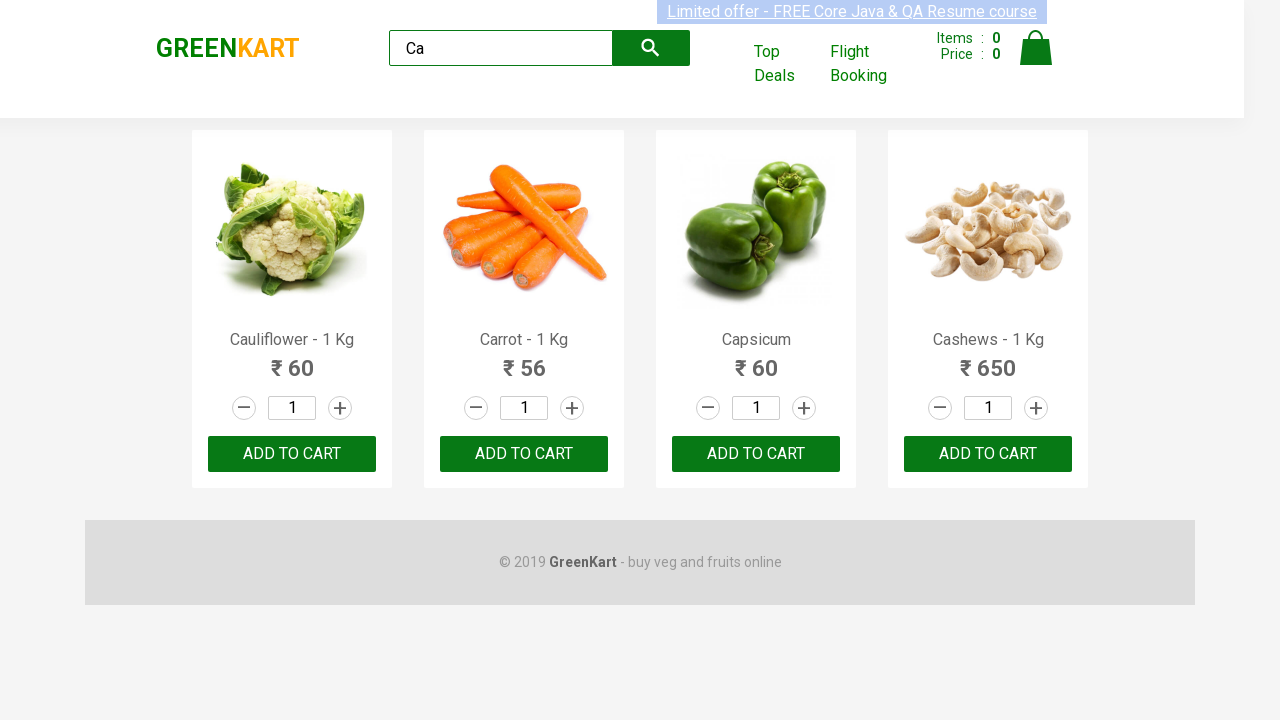

Clicked increment button on product 2 (first increment) at (572, 408) on :nth-child(2) > .stepper-input > .increment
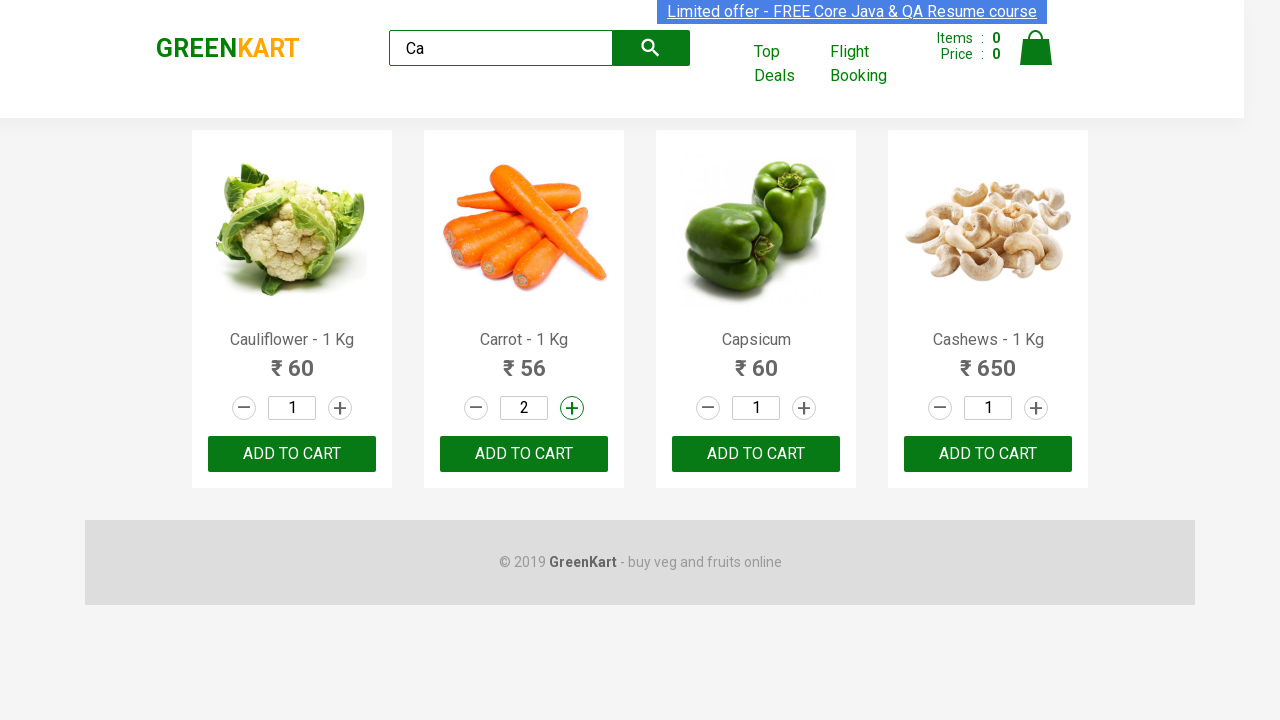

Waited 1 second after first increment
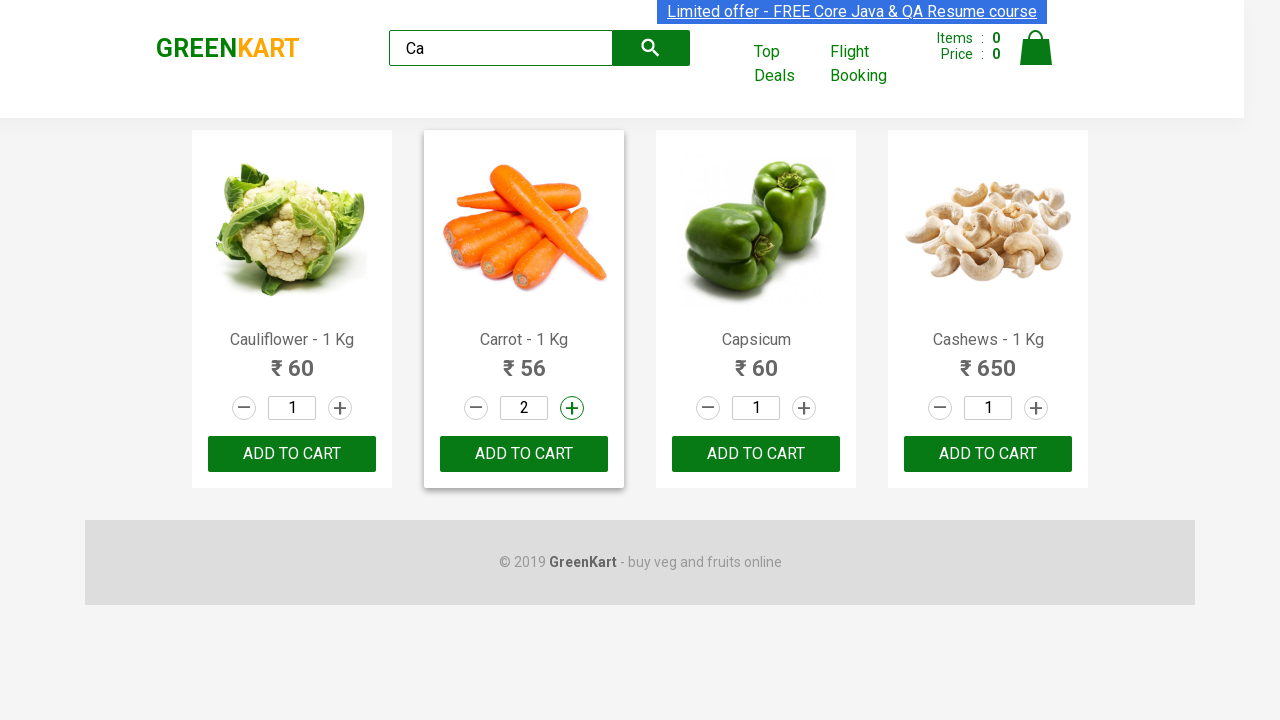

Clicked increment button on product 2 (second increment) at (572, 408) on :nth-child(2) > .stepper-input > .increment
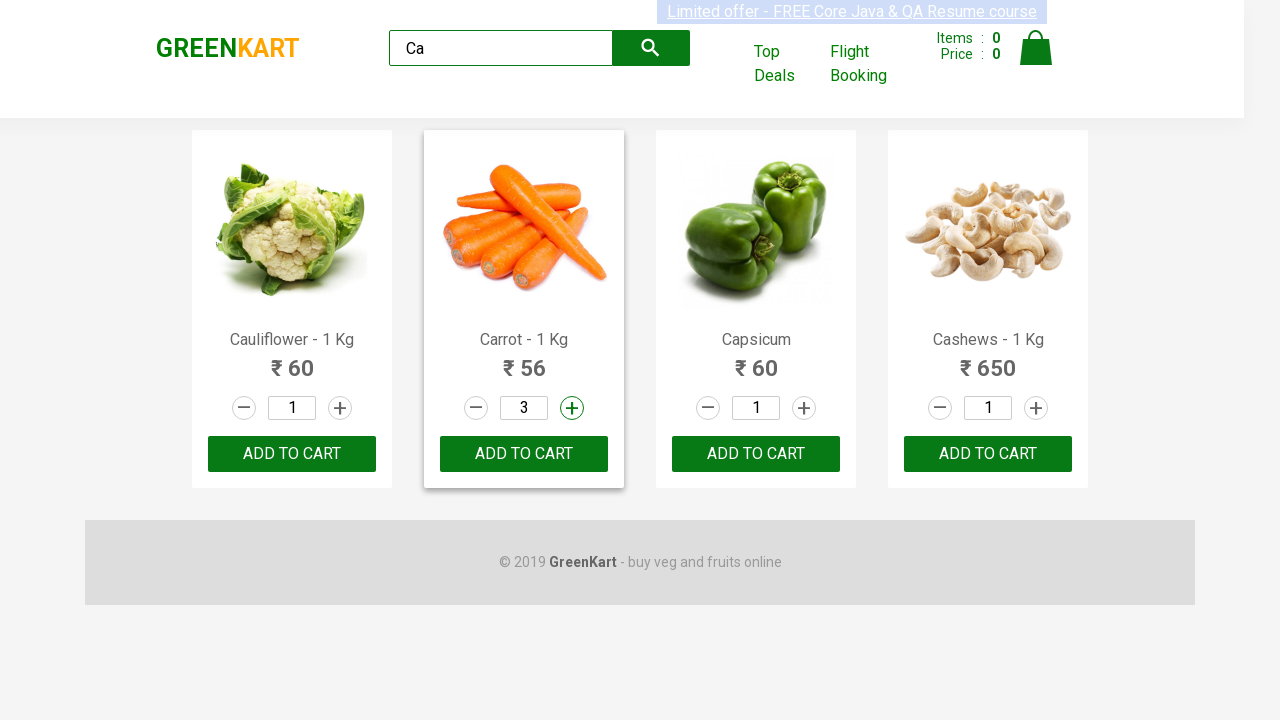

Clicked ADD TO CART button for product 2 at (524, 454) on :nth-child(2) > .product-action > button
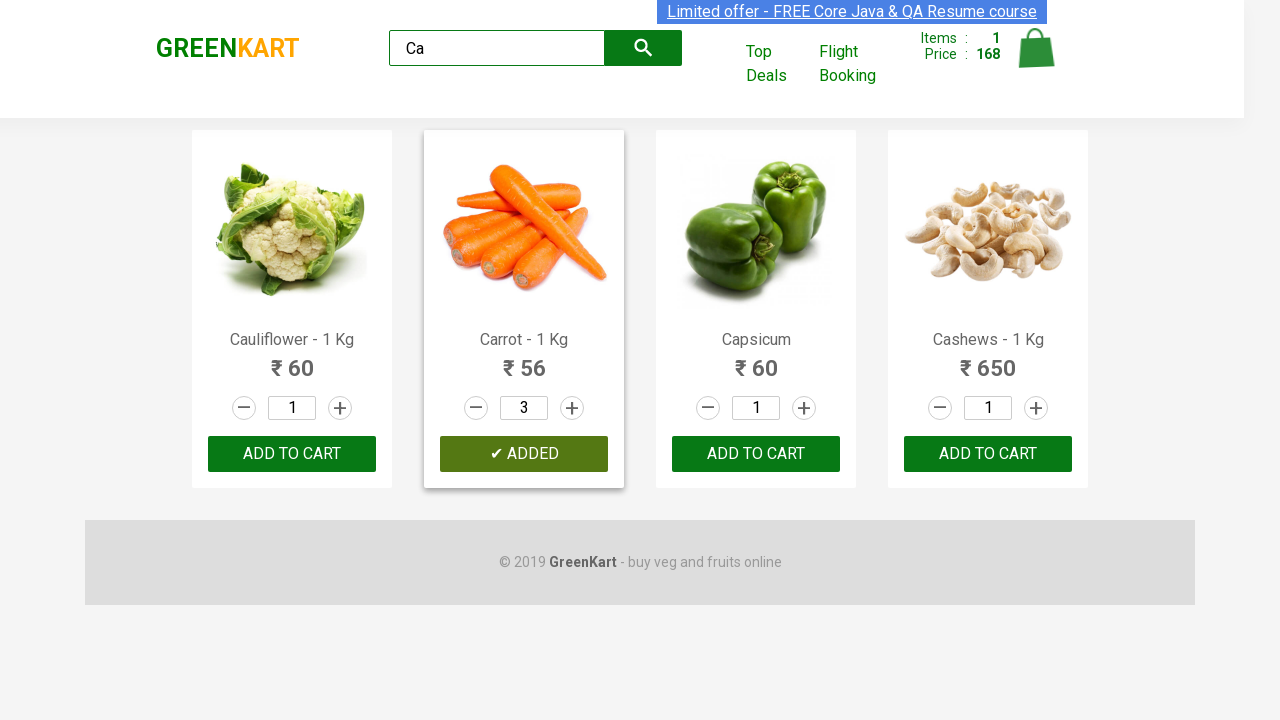

Waited 2 seconds after adding product 2 to cart
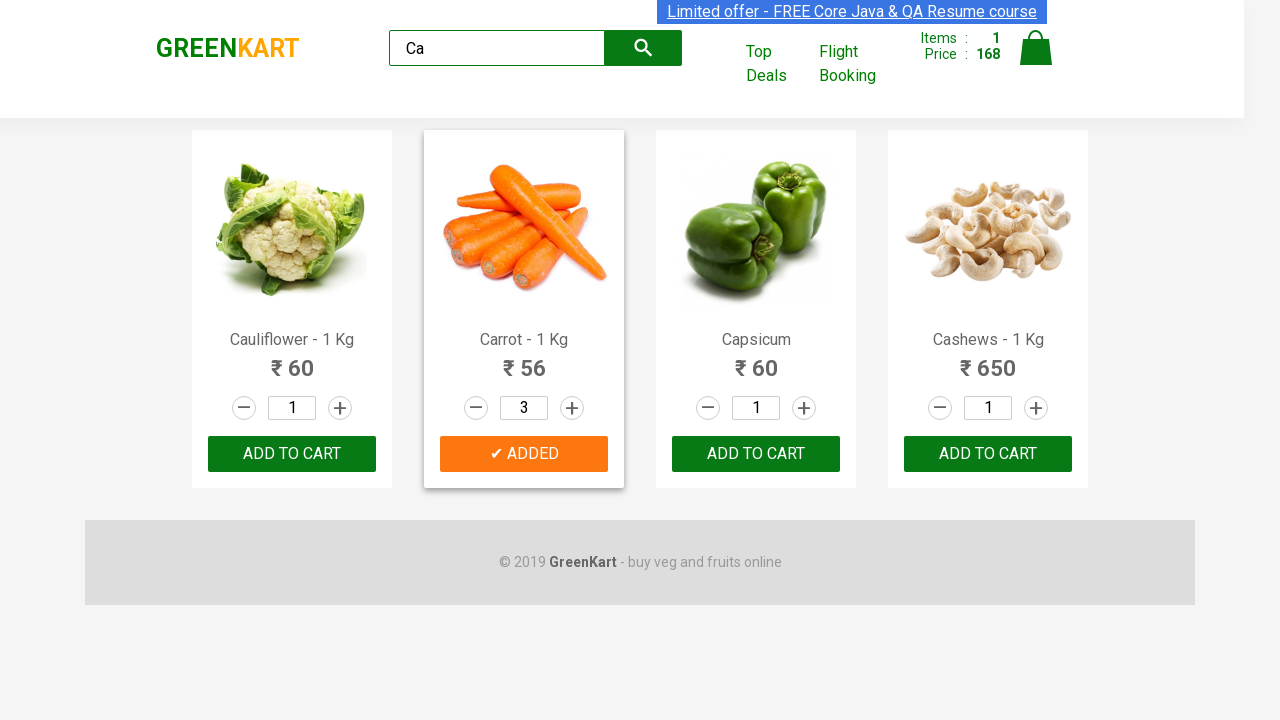

Located all products using locator '.products .product'
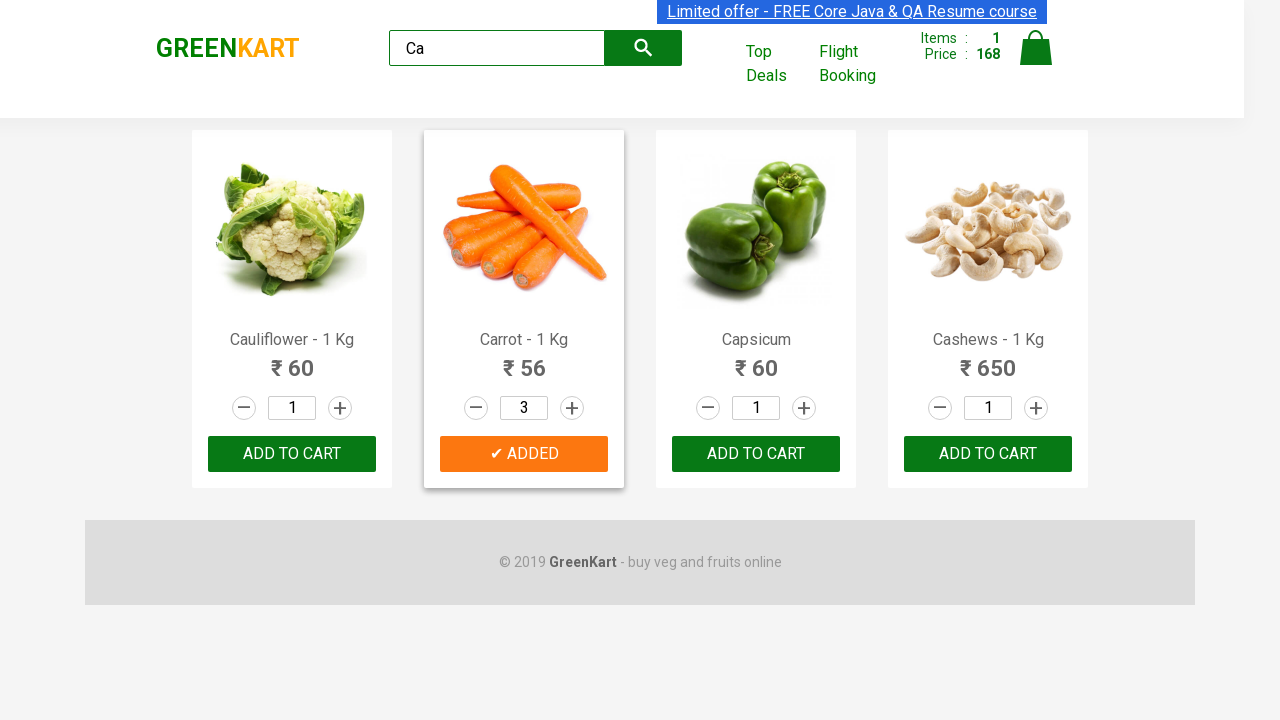

Clicked increment button on product 3 (first increment) at (804, 408) on .products .product >> nth=2 >> .stepper-input > .increment
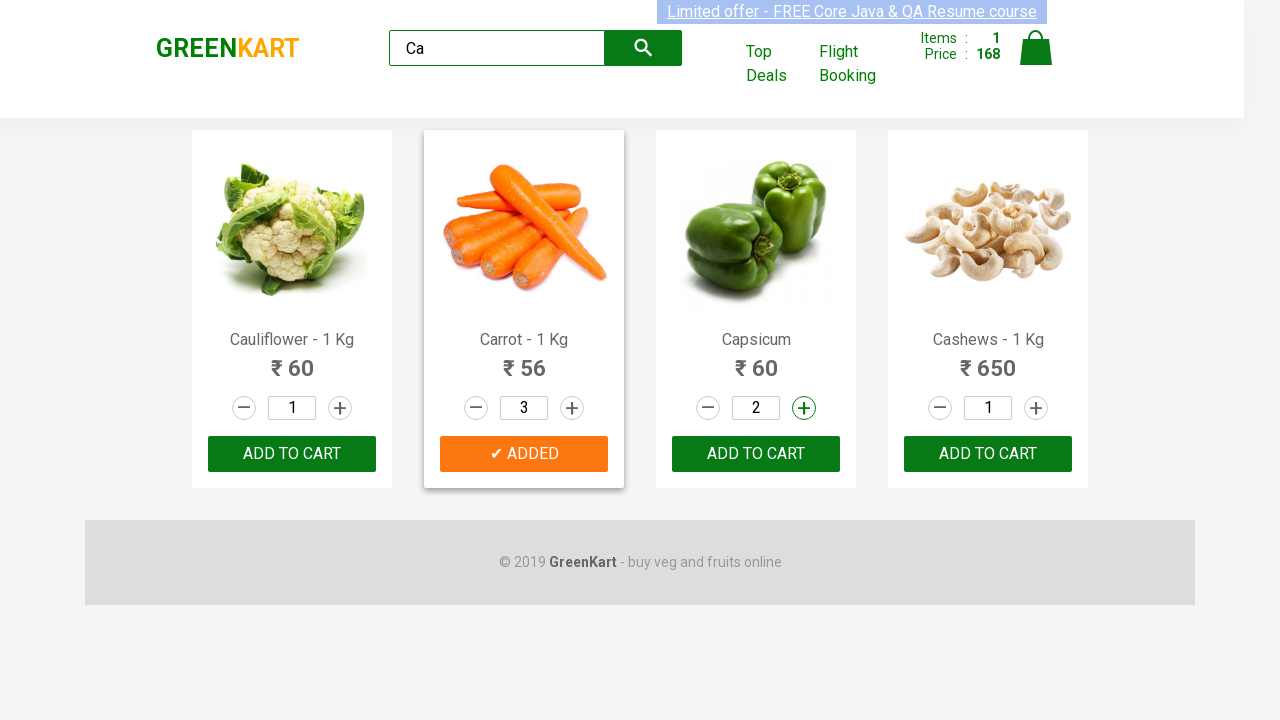

Waited 1 second after first increment of product 3
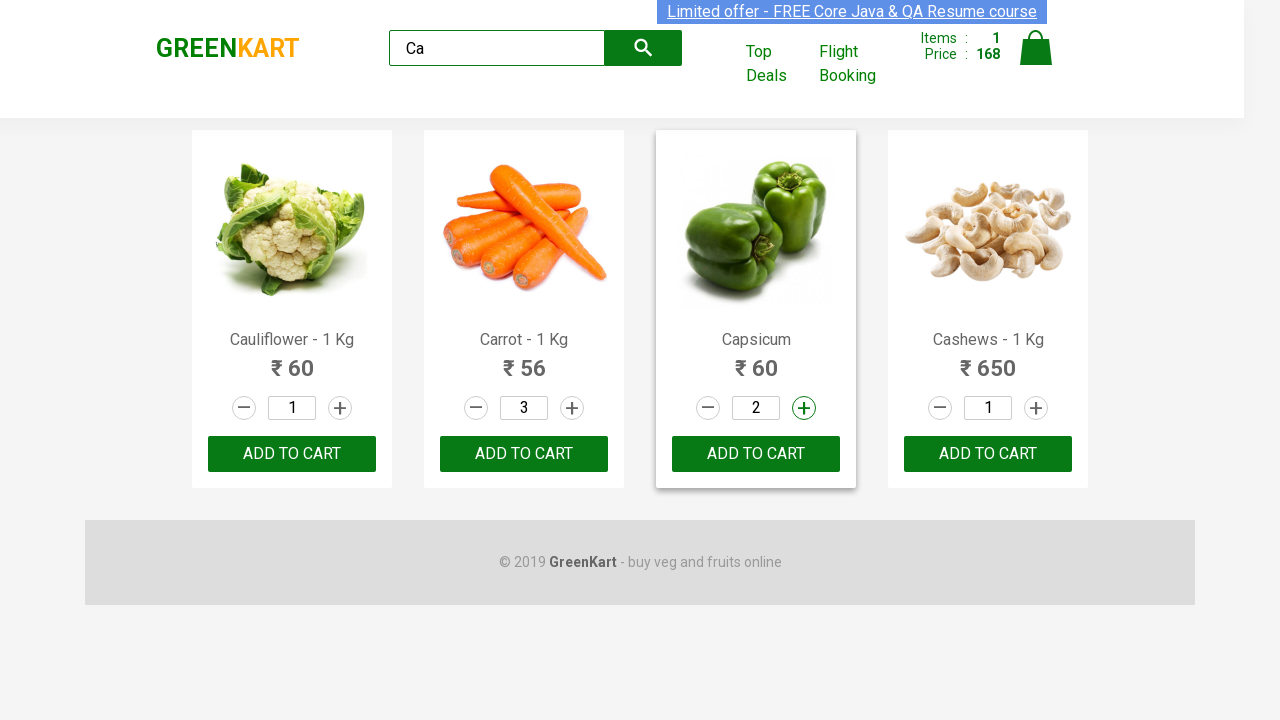

Clicked increment button on product 3 (second increment) at (804, 408) on .products .product >> nth=2 >> .stepper-input > .increment
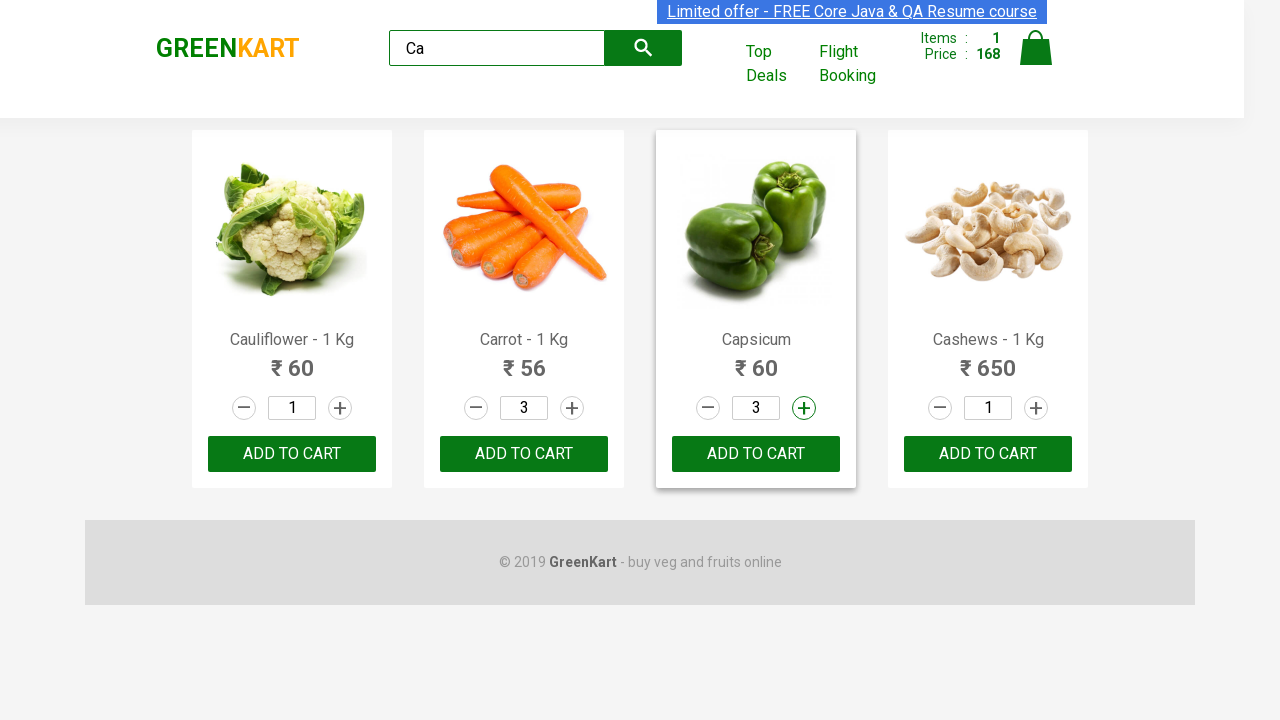

Waited 1 second after second increment of product 3
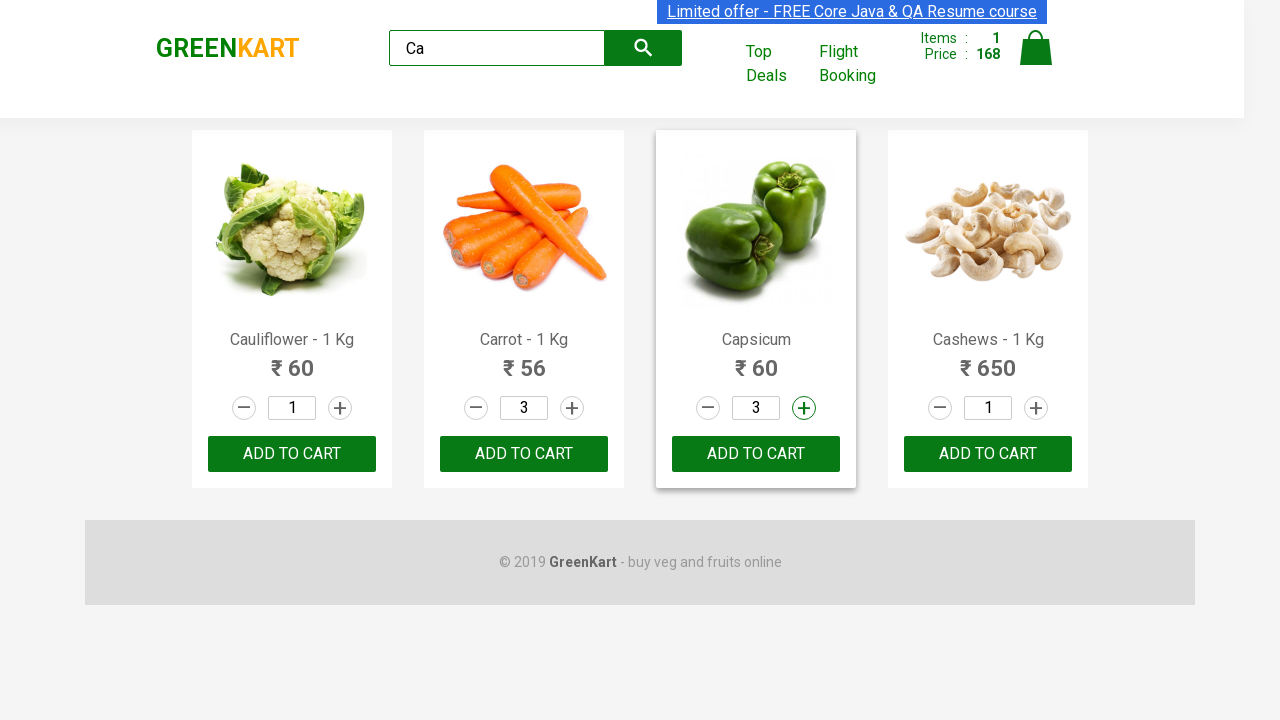

Clicked ADD TO CART button for product 3 at (756, 454) on .products .product >> nth=2 >> button >> internal:has-text="ADD TO CART"i
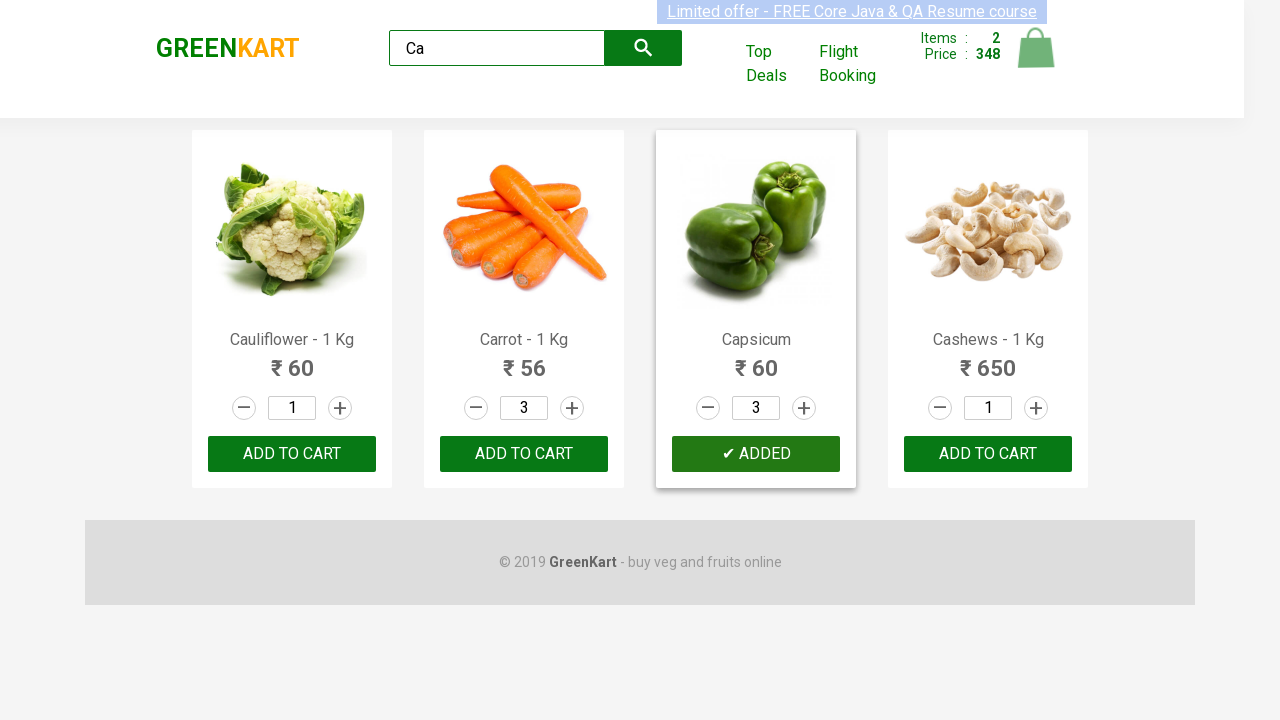

Waited 2 seconds after adding product 3 to cart
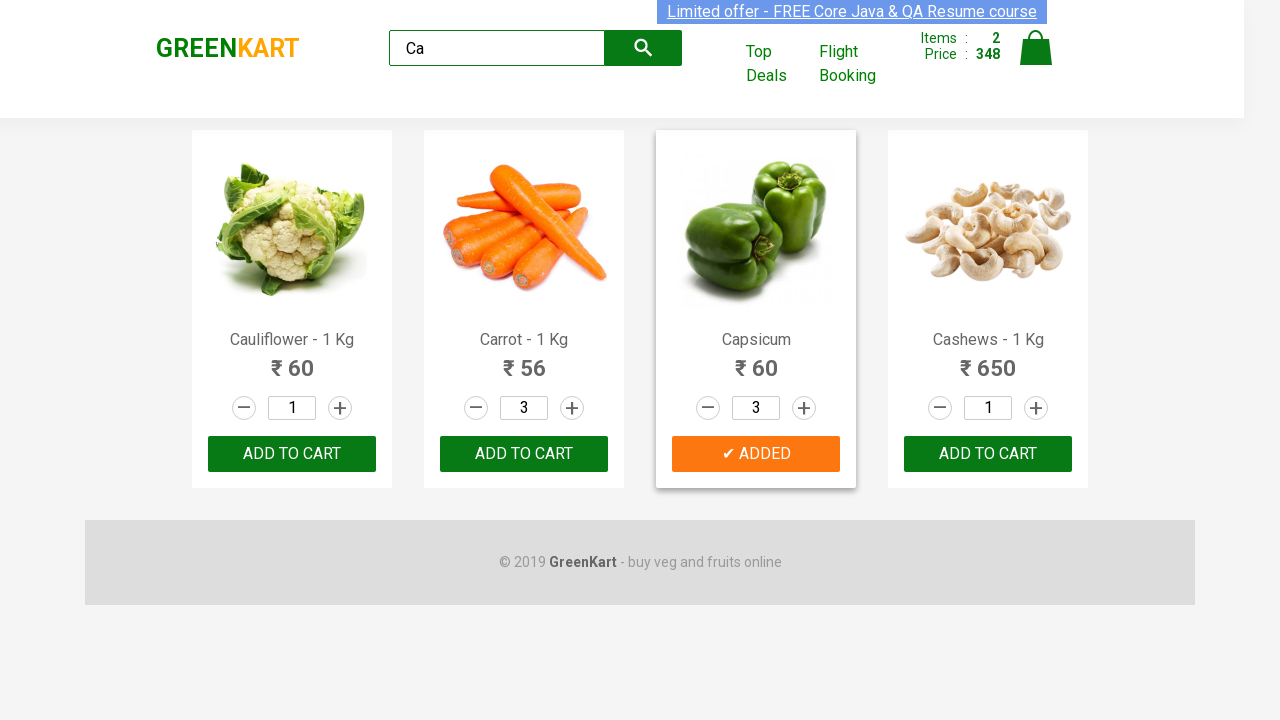

Located all products again for Cauliflower search
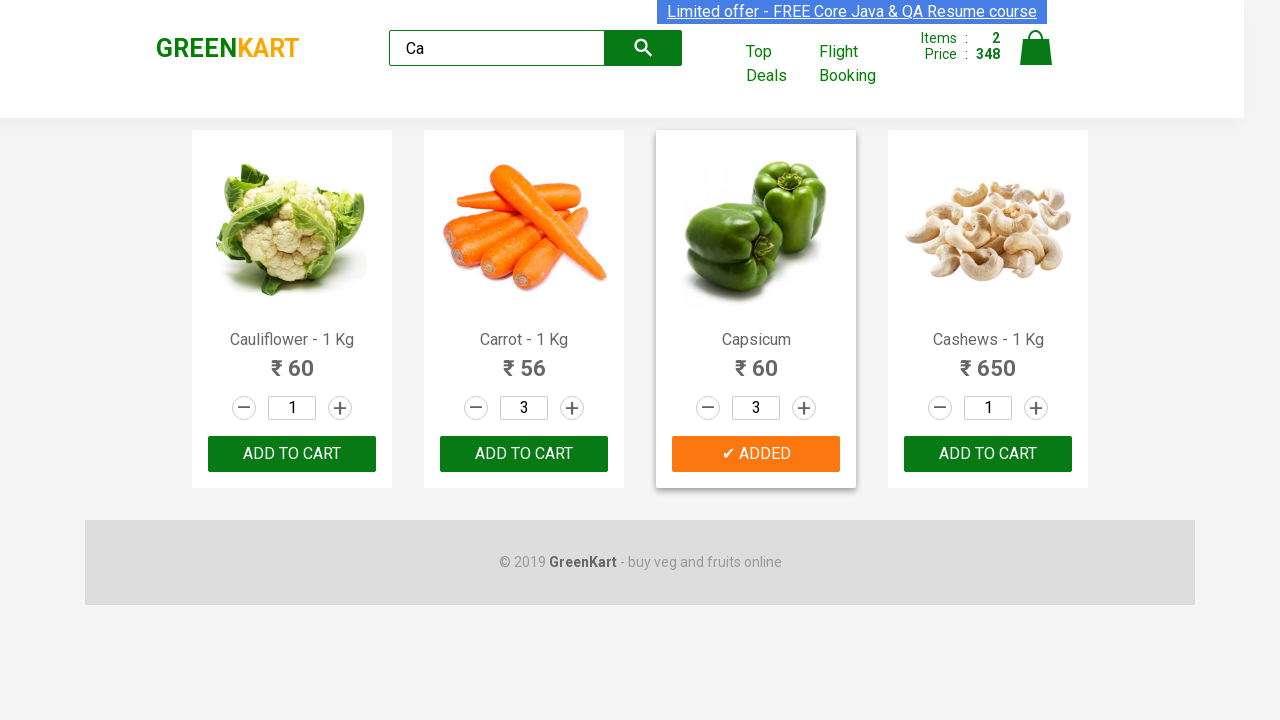

Counted total products: 4
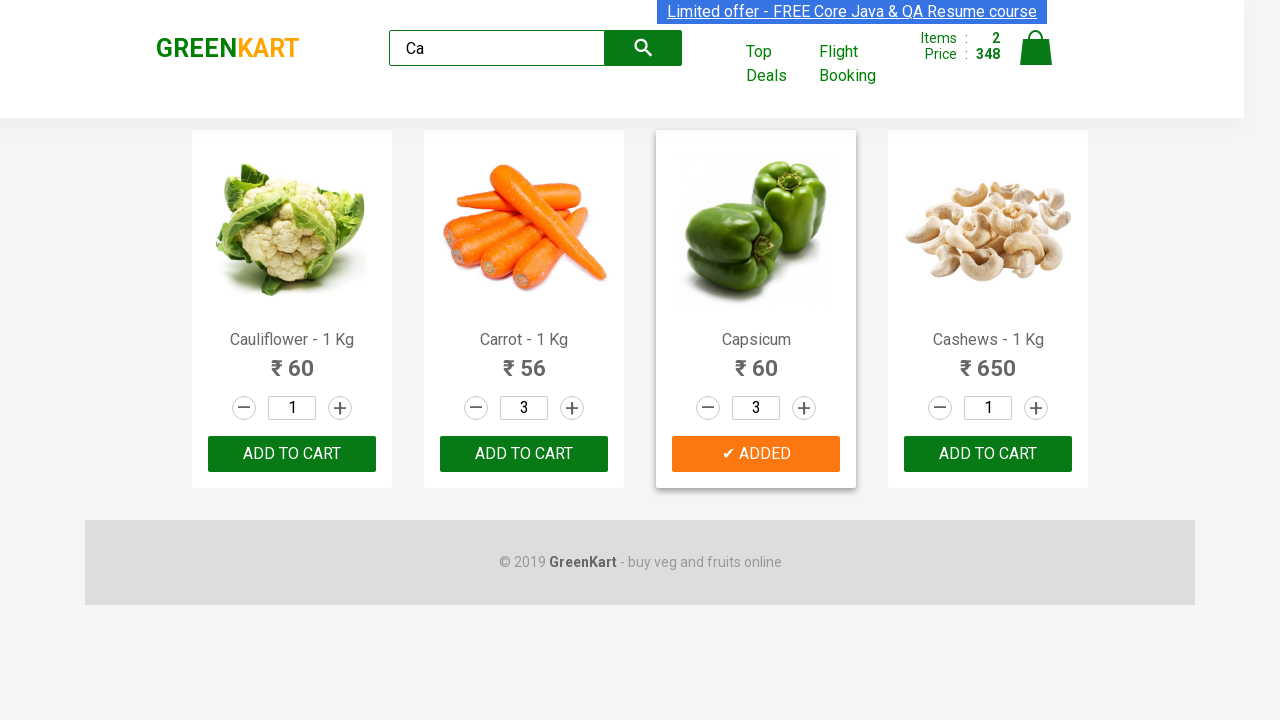

Retrieved product name at index 0: 'Cauliflower - 1 Kg'
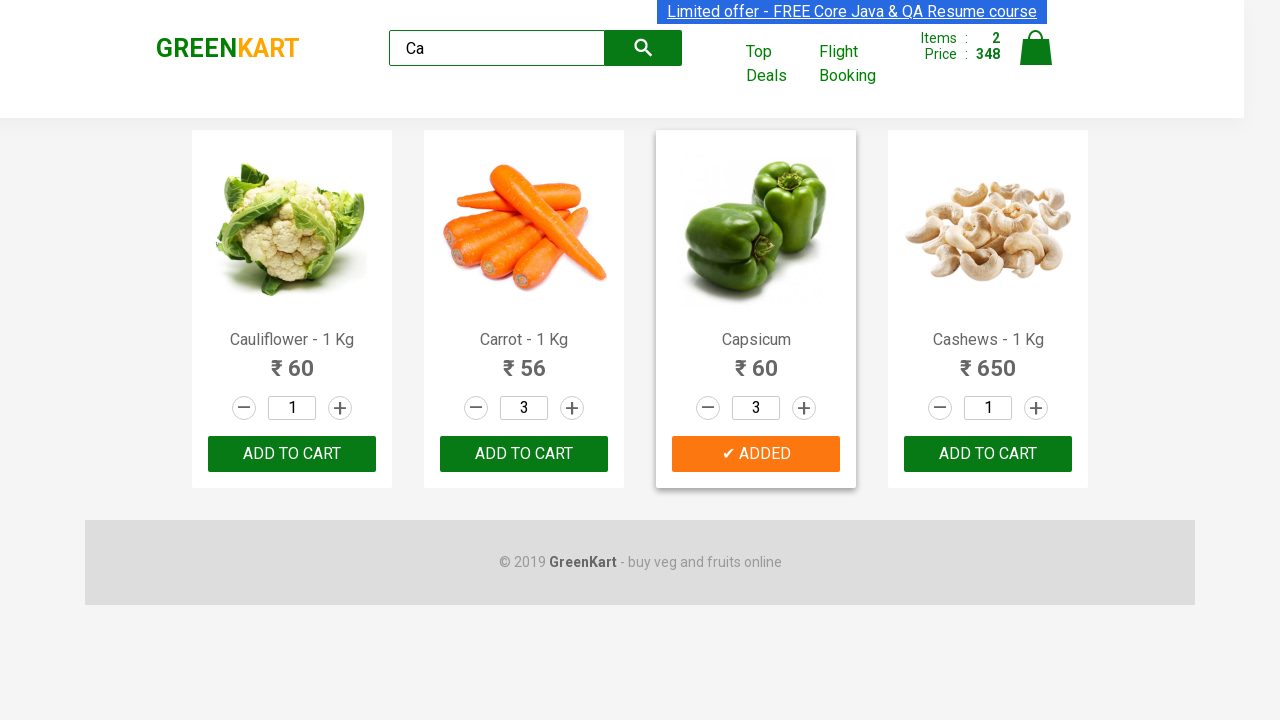

Found Cauliflower at index 0, clicked increment (first) at (340, 408) on .products .product >> nth=0 >> .stepper-input > .increment
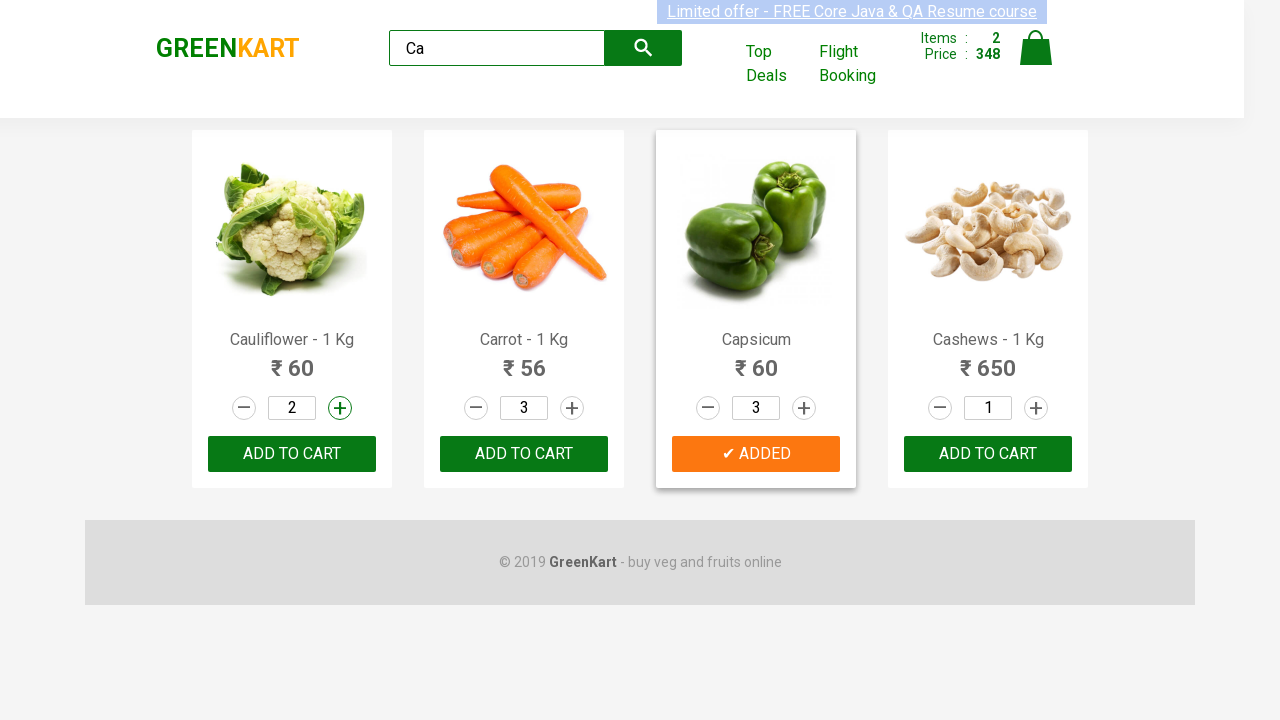

Waited 1 second after first increment of Cauliflower
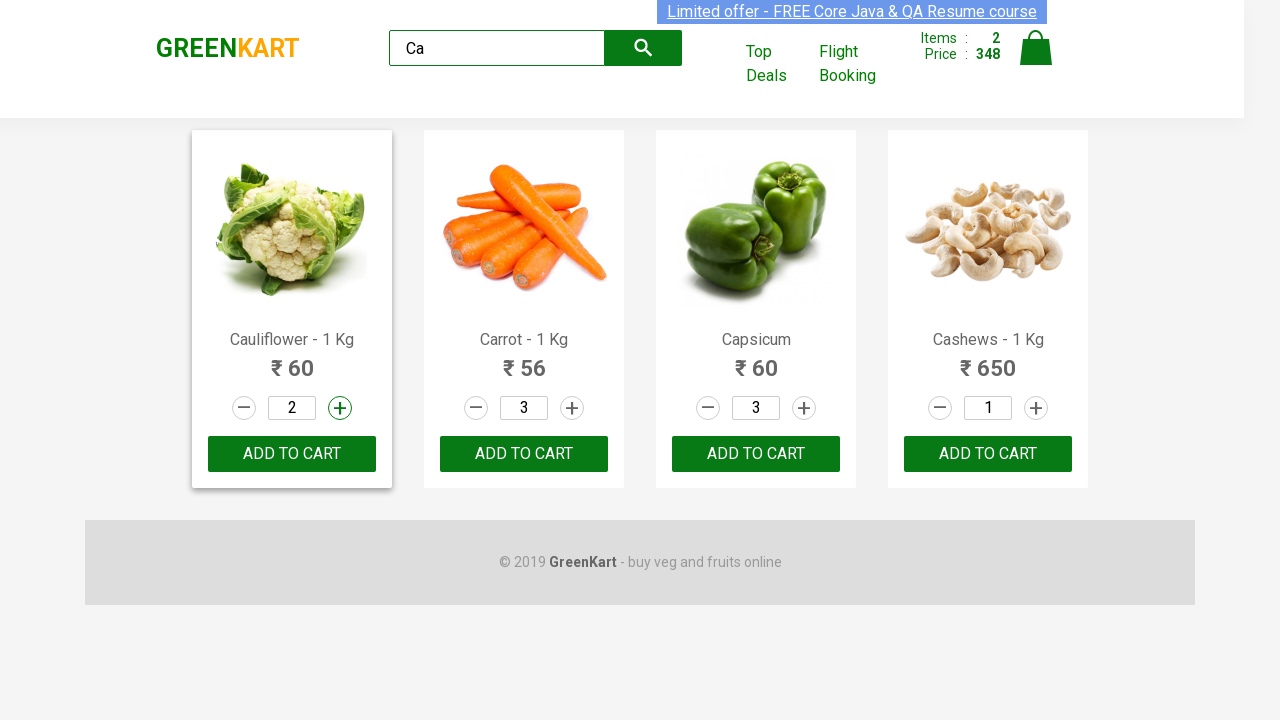

Clicked increment button on Cauliflower (second increment) at (340, 408) on .products .product >> nth=0 >> .stepper-input > .increment
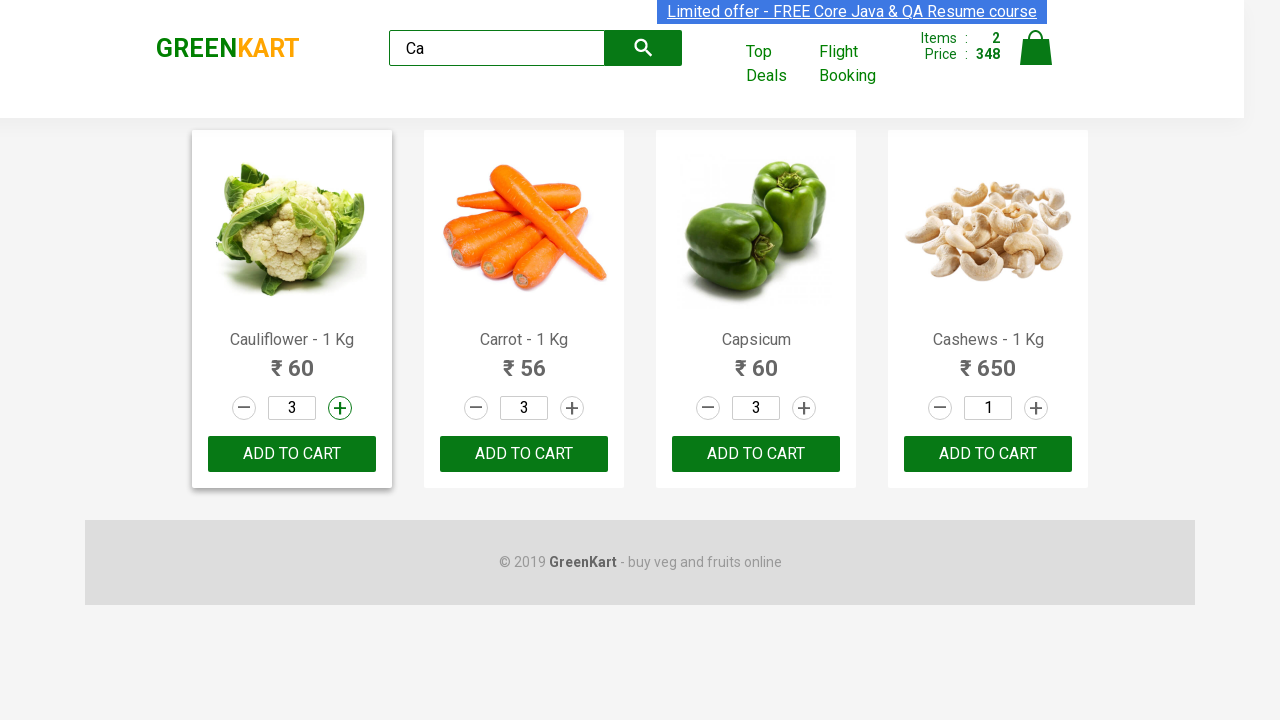

Waited 1 second after second increment of Cauliflower
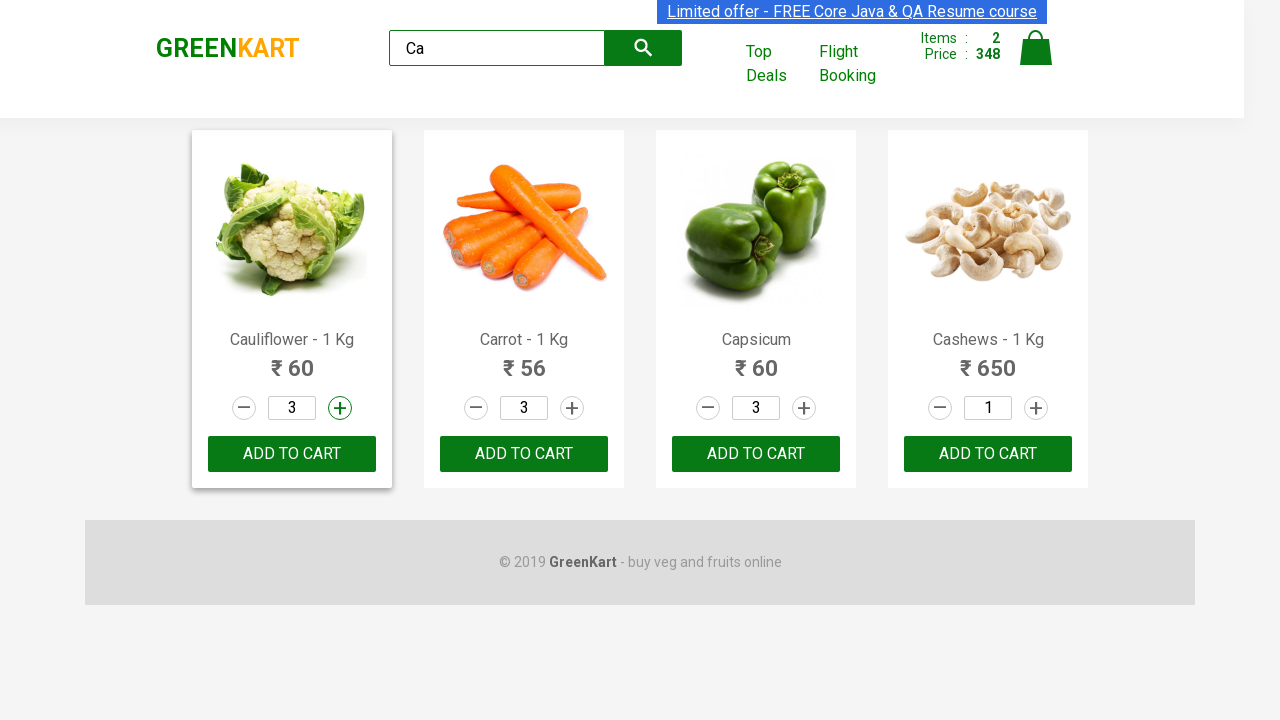

Clicked ADD TO CART button for Cauliflower at (292, 454) on .products .product >> nth=0 >> button
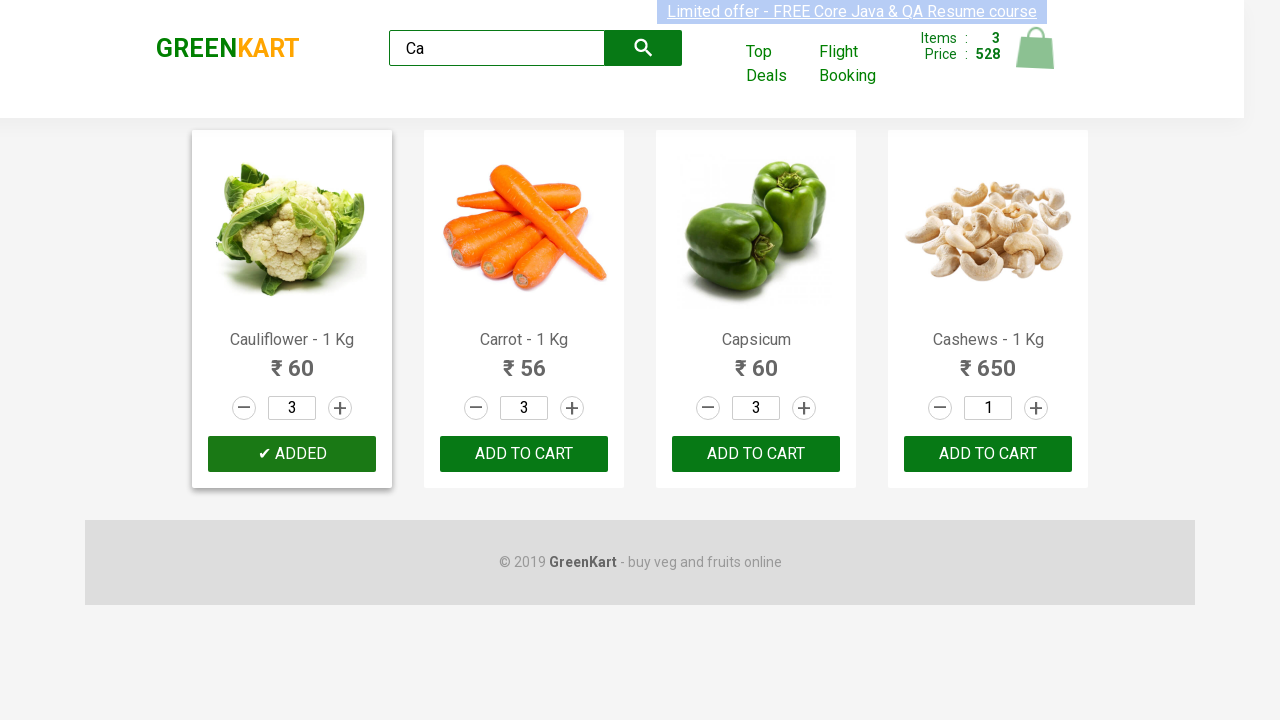

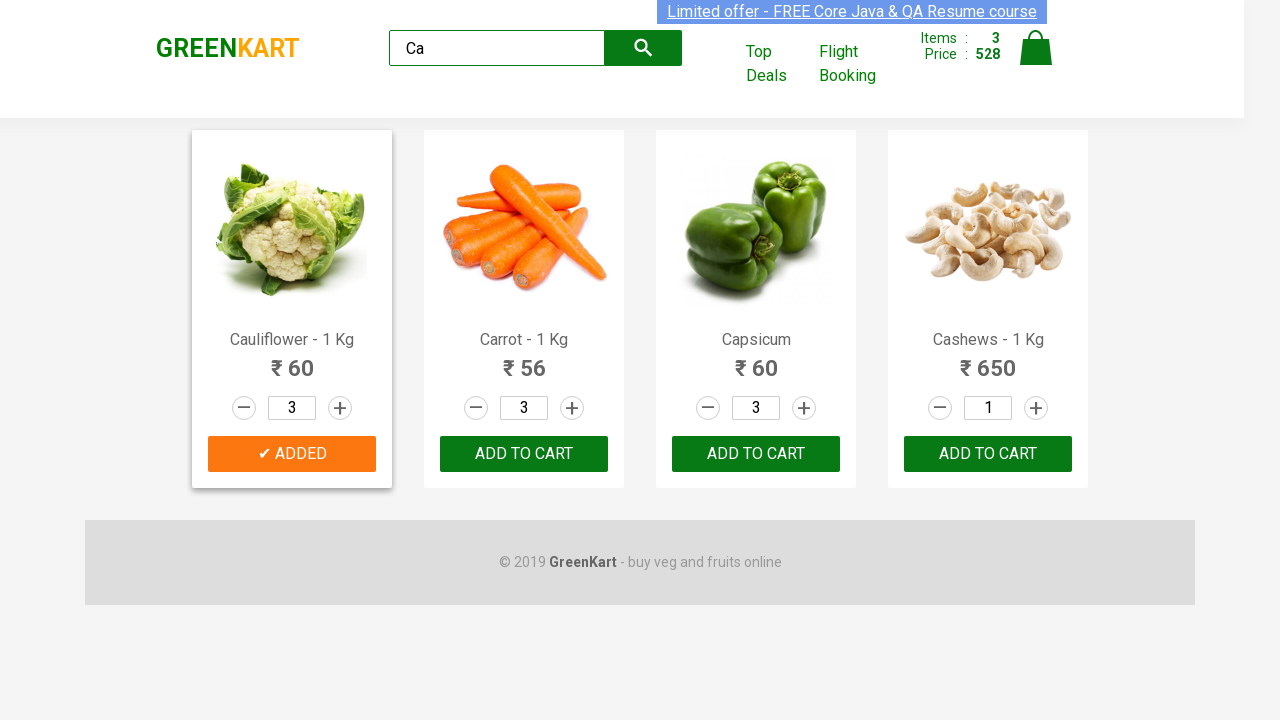